Tests checkbox functionality by verifying default states, clicking to toggle both checkboxes, and confirming their new states after interaction.

Starting URL: http://the-internet.herokuapp.com/checkboxes

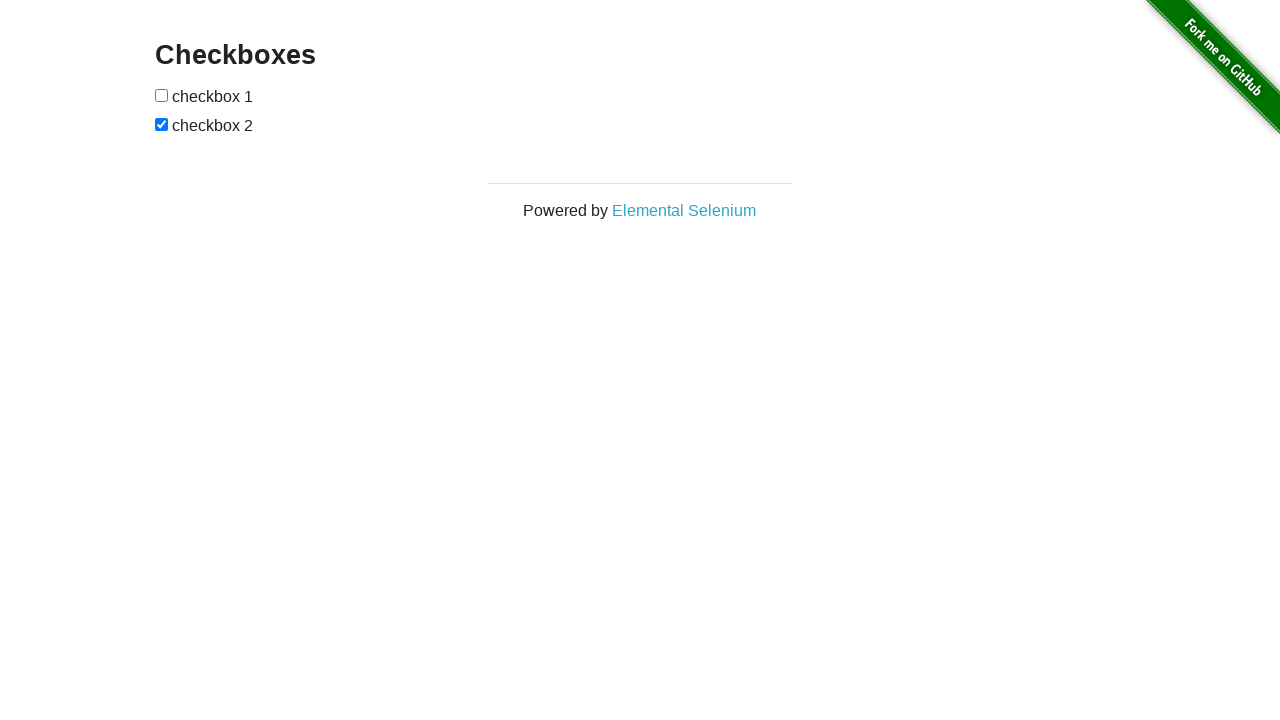

Located checkbox 1 element
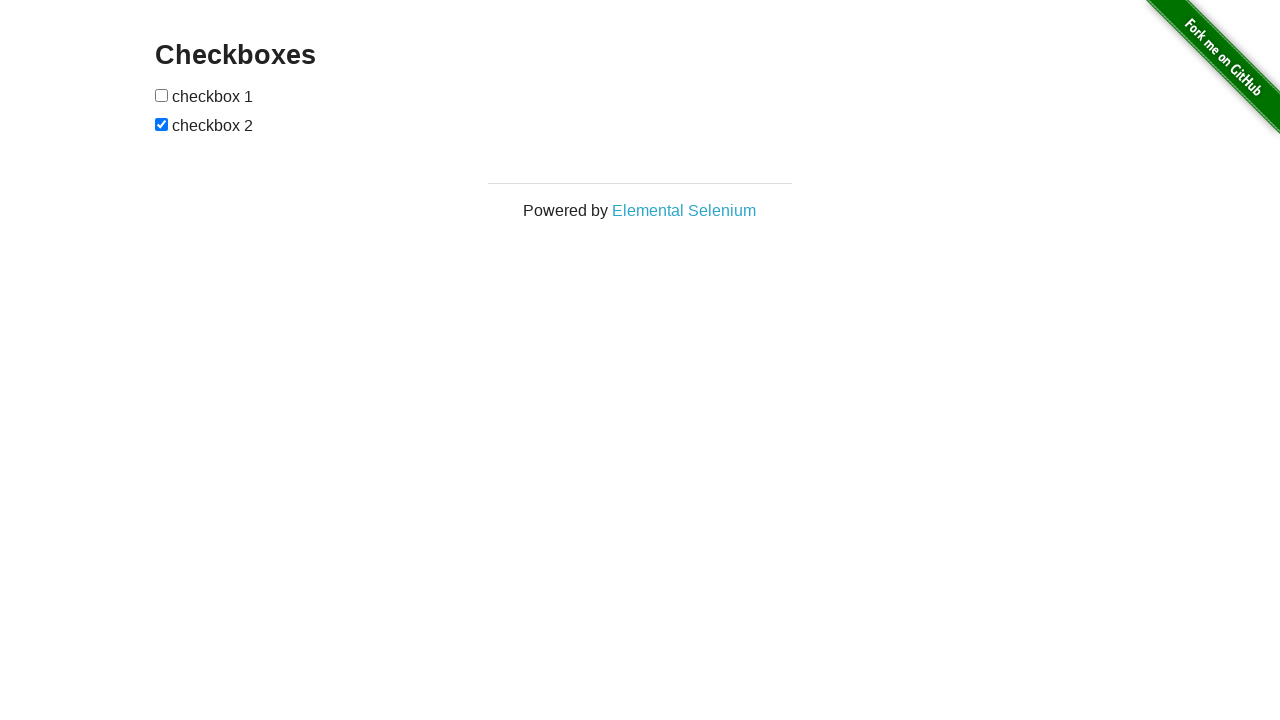

Located checkbox 2 element
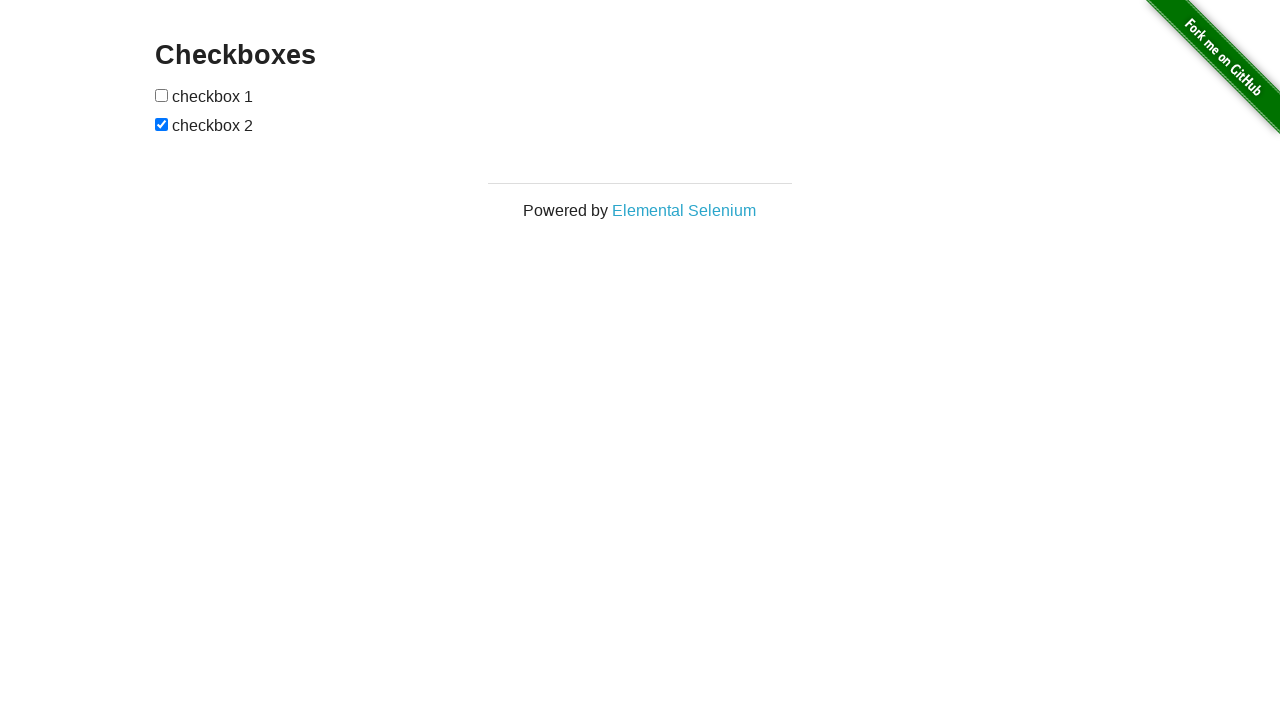

Verified checkbox 1 is not selected by default
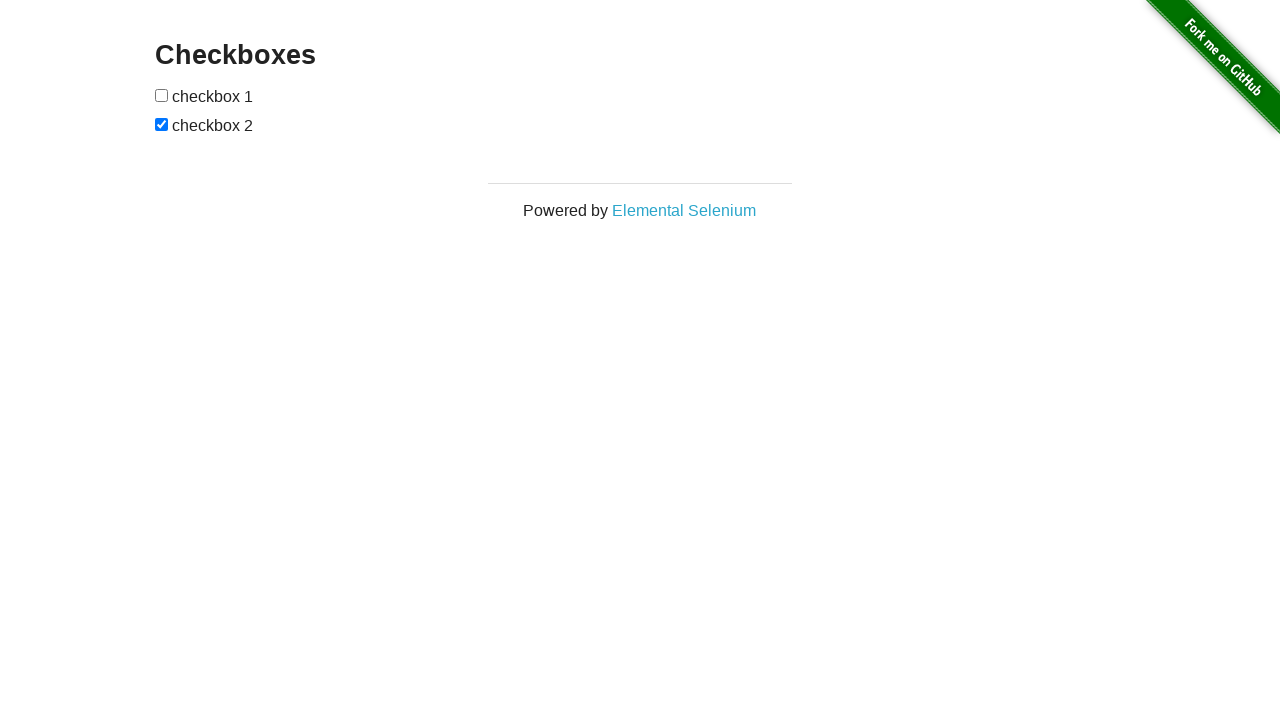

Verified checkbox 2 is selected by default
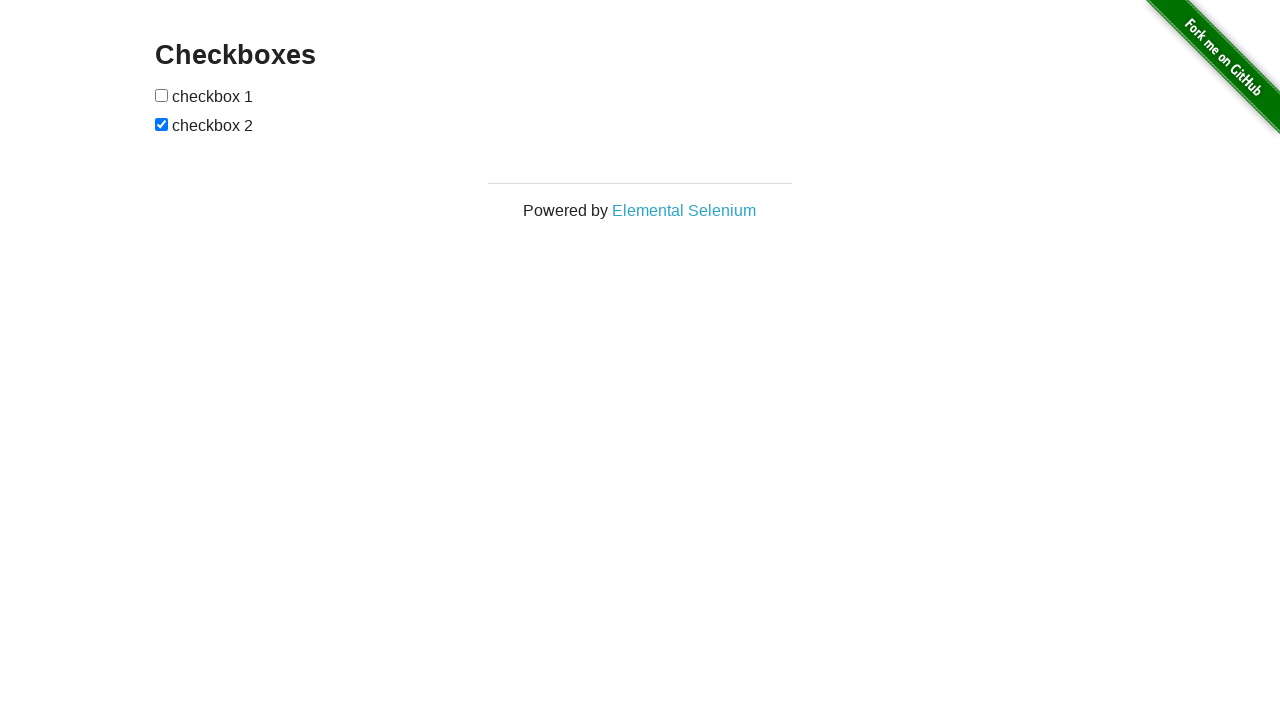

Clicked checkbox 1 to select it at (162, 95) on xpath=//form[@id='checkboxes']/input[1]
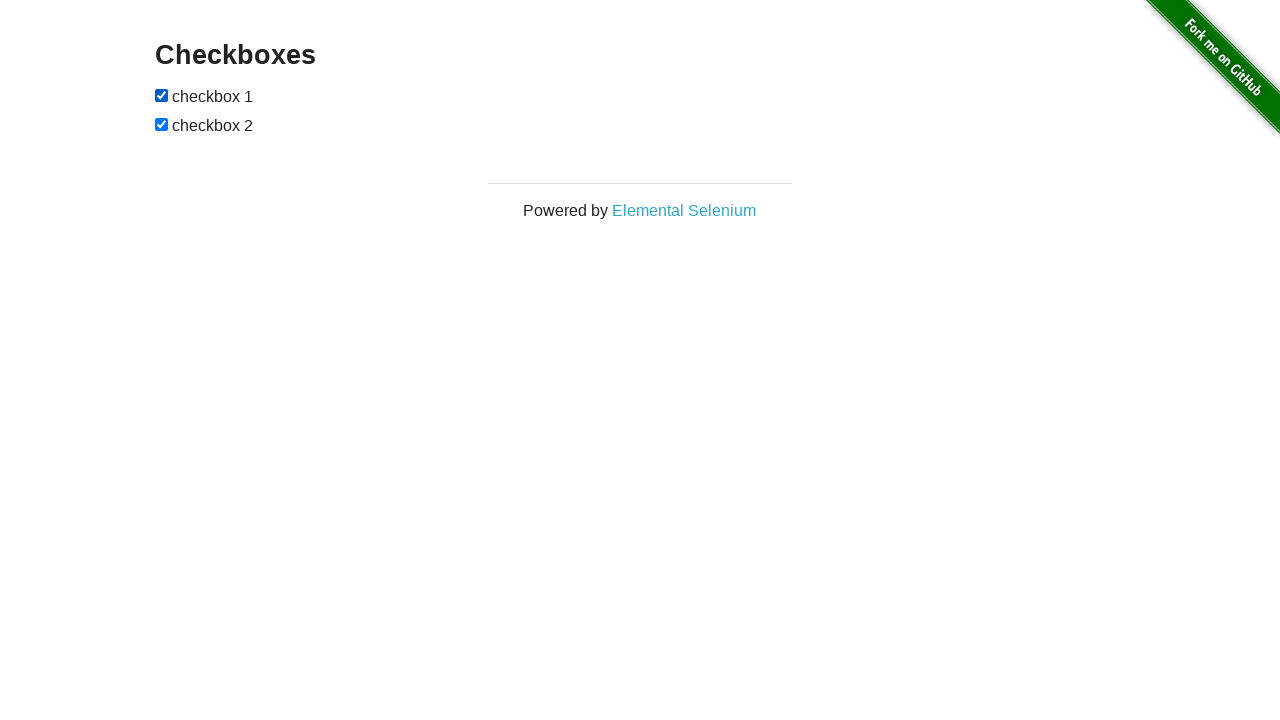

Clicked checkbox 2 to deselect it at (162, 124) on xpath=//form[@id='checkboxes']/input[2]
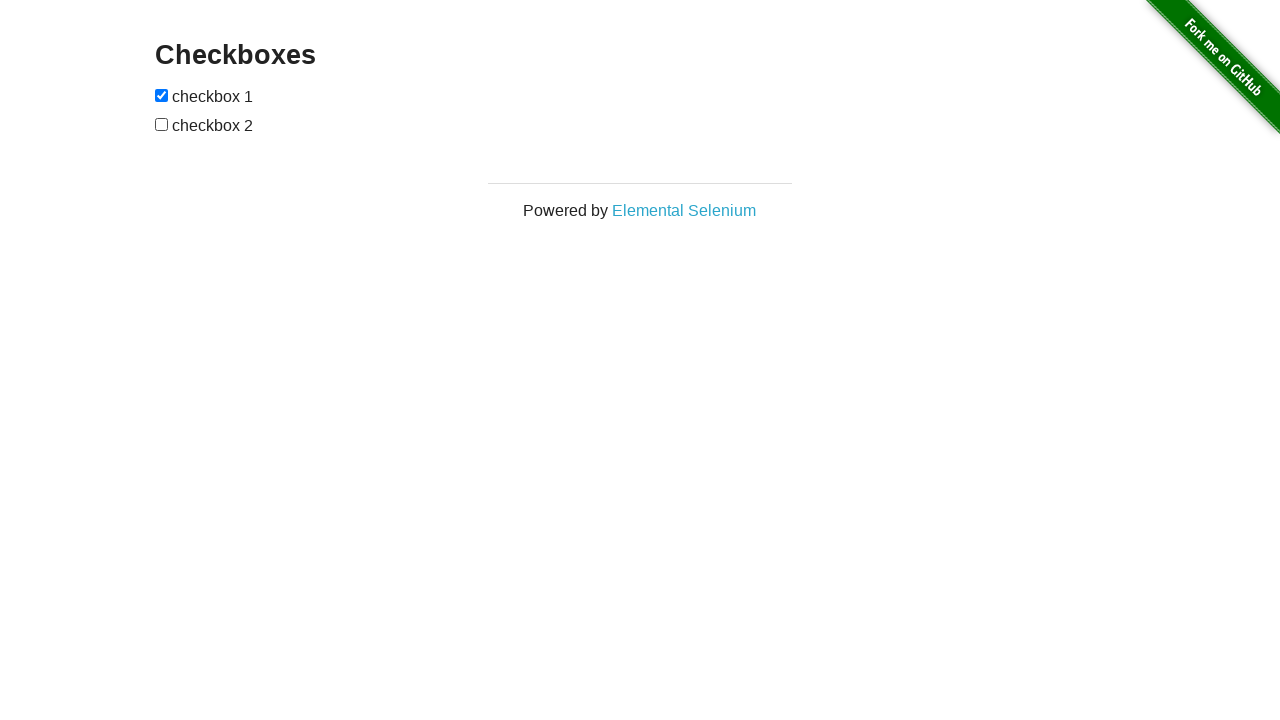

Verified checkbox 1 is now selected
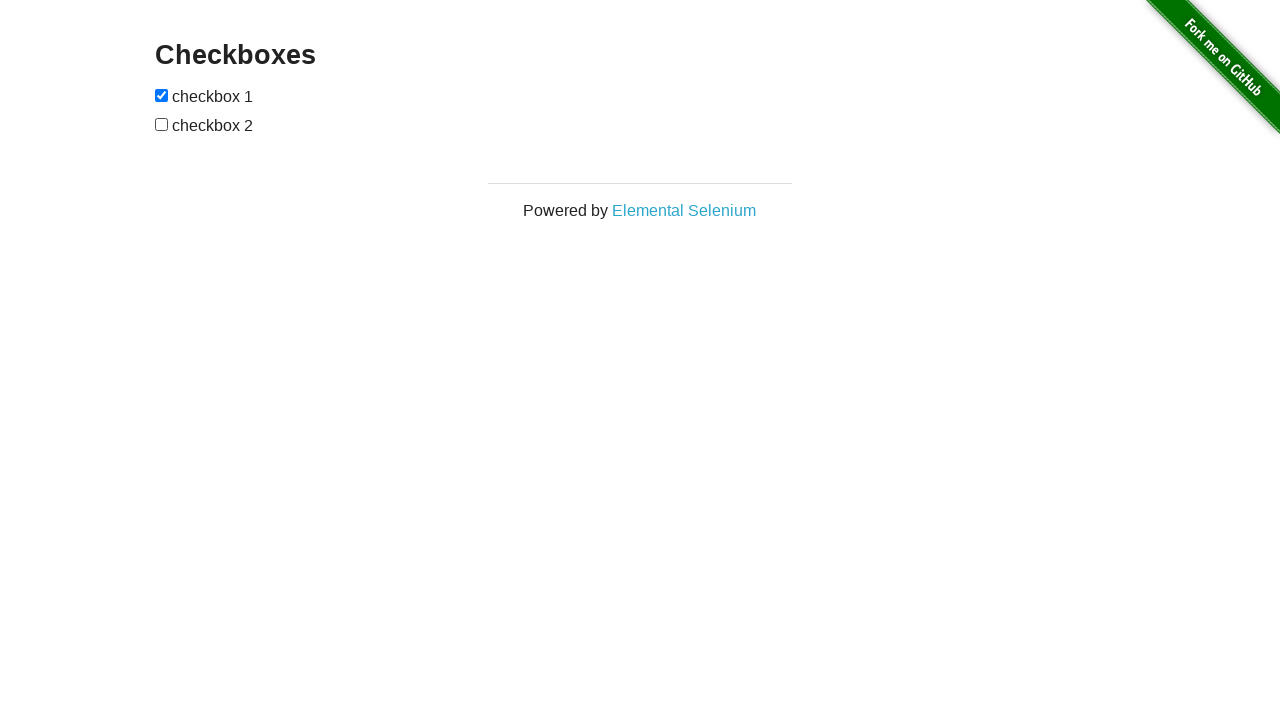

Verified checkbox 2 is now deselected
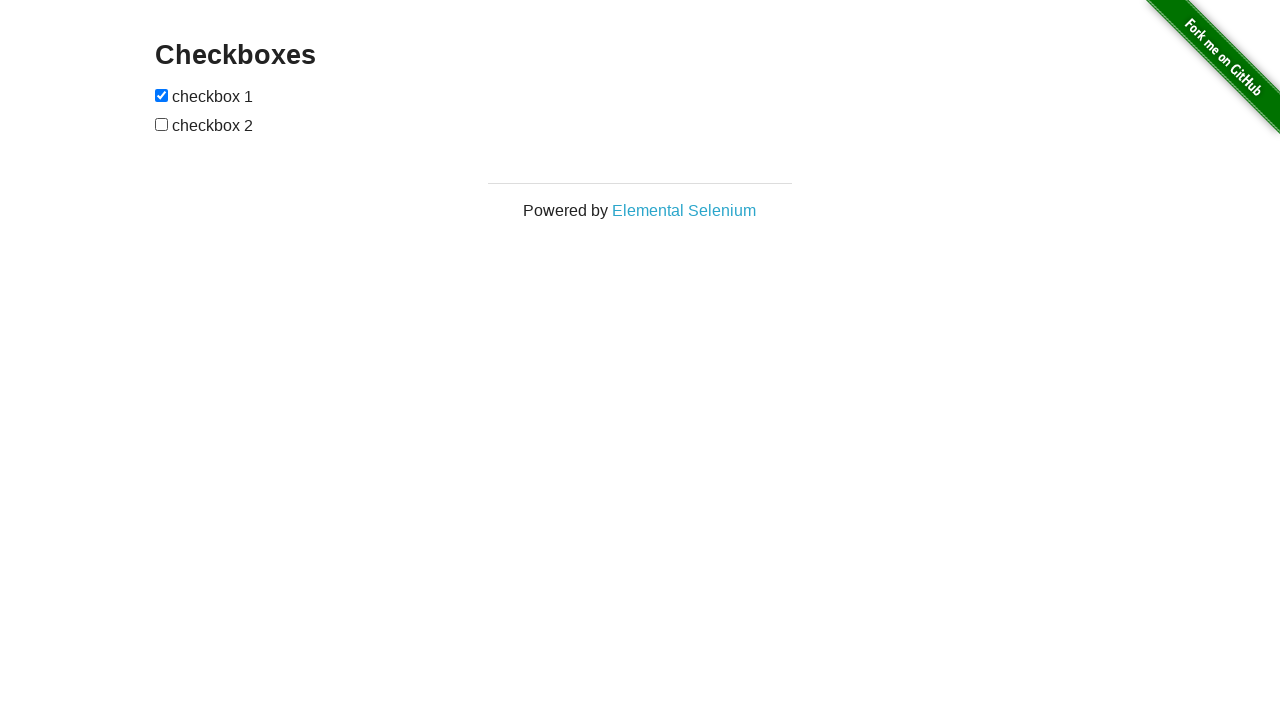

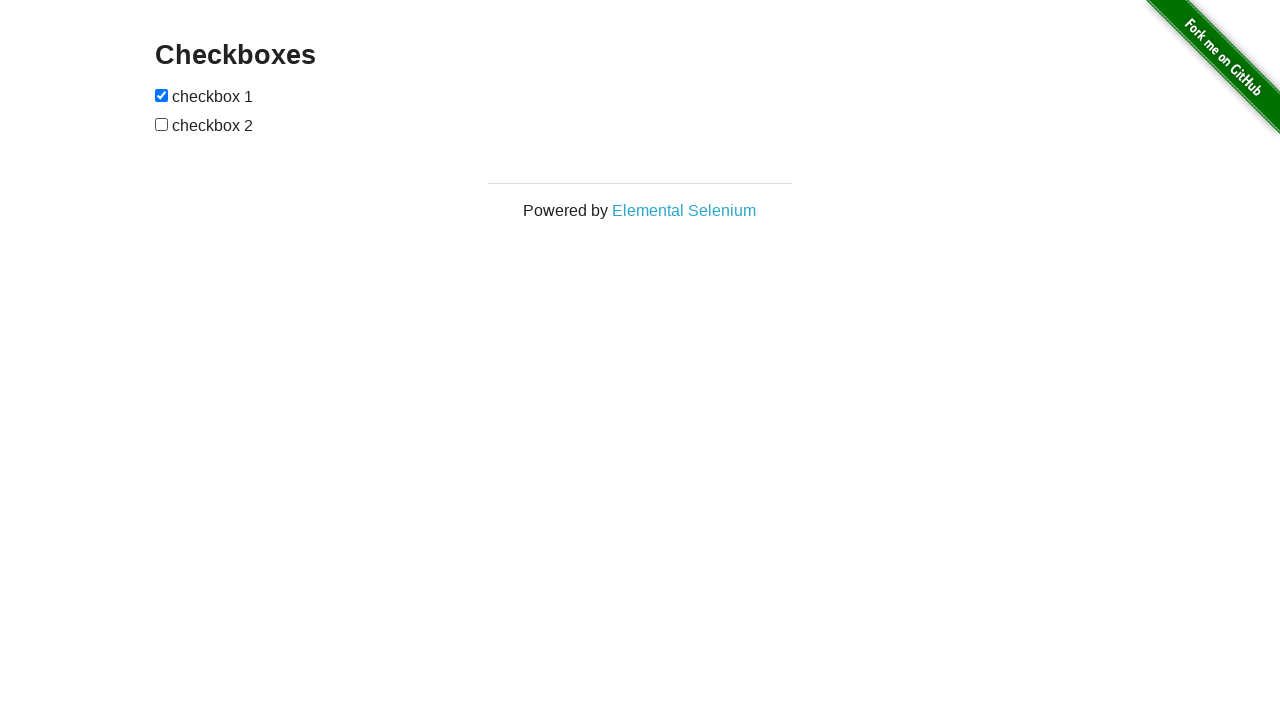